Tests navigation to the registration page by clicking the Registration link and verifying the page loads correctly

Starting URL: https://qa.koel.app/

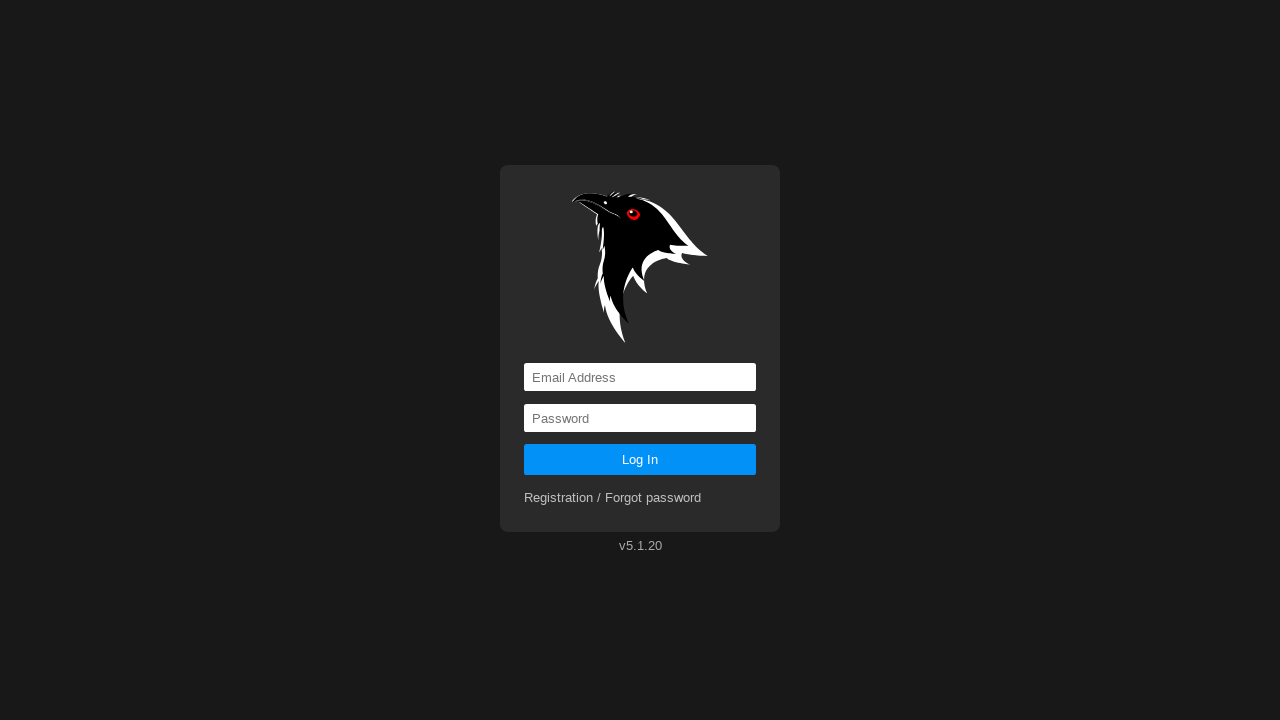

Clicked Registration link at (613, 498) on a:text('Registration')
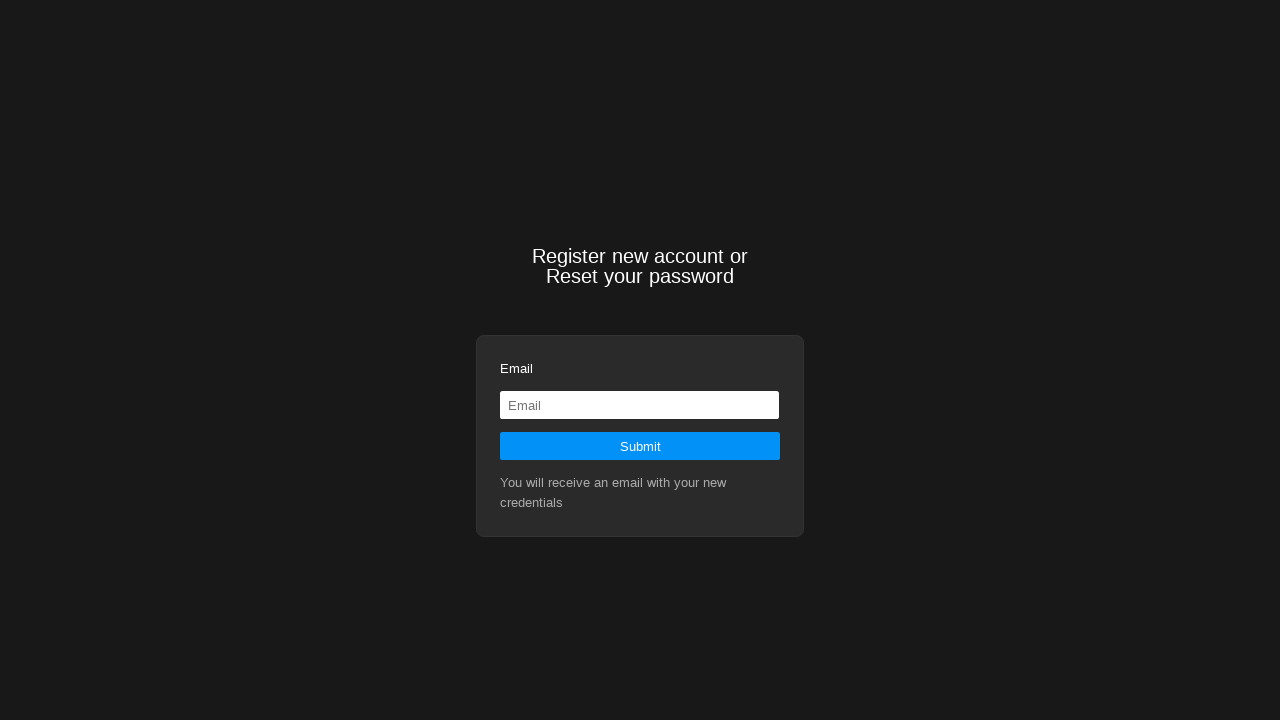

Registration page loaded successfully
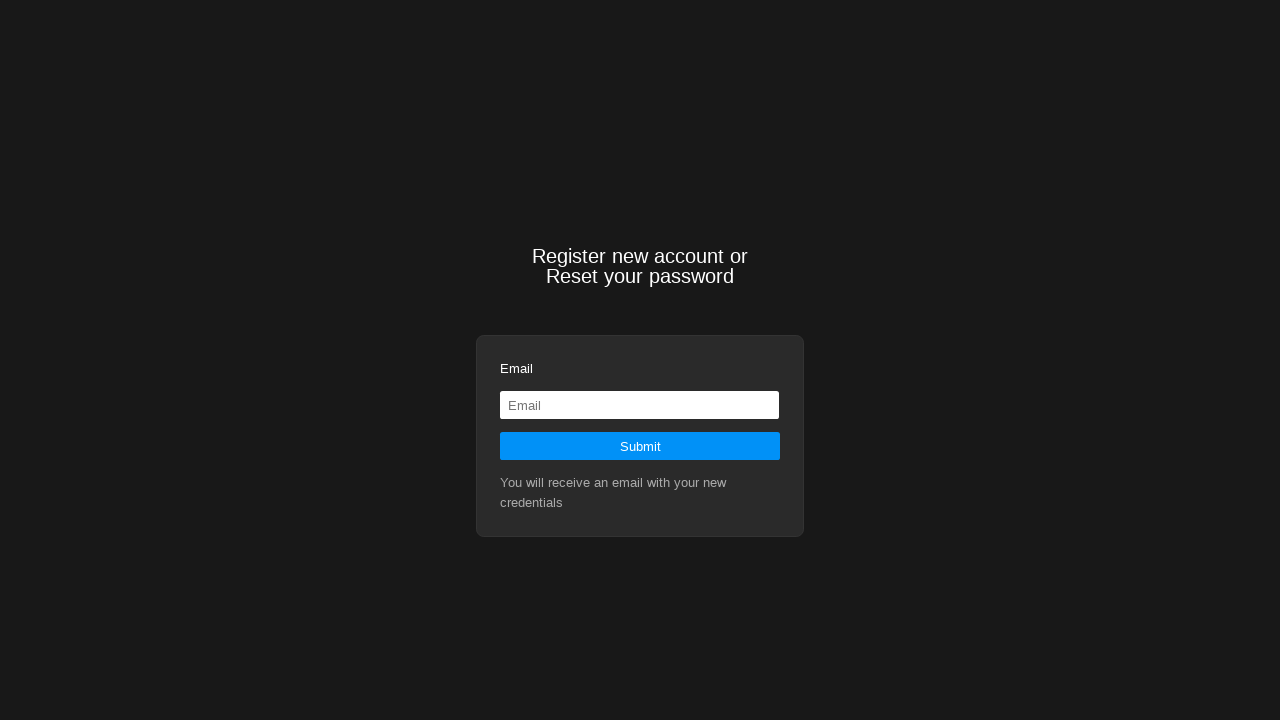

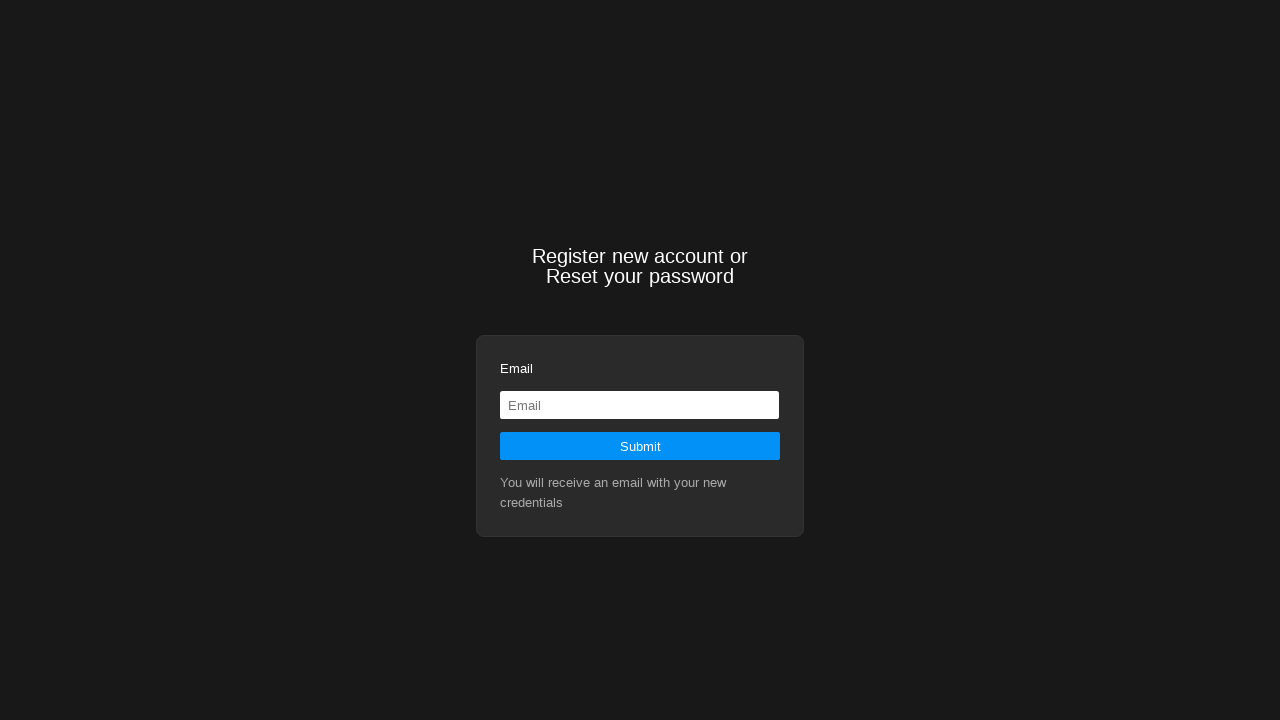